Tests Vue.js dropdown by selecting different options and verifying the selections are displayed correctly

Starting URL: https://mikerodham.github.io/vue-dropdowns/

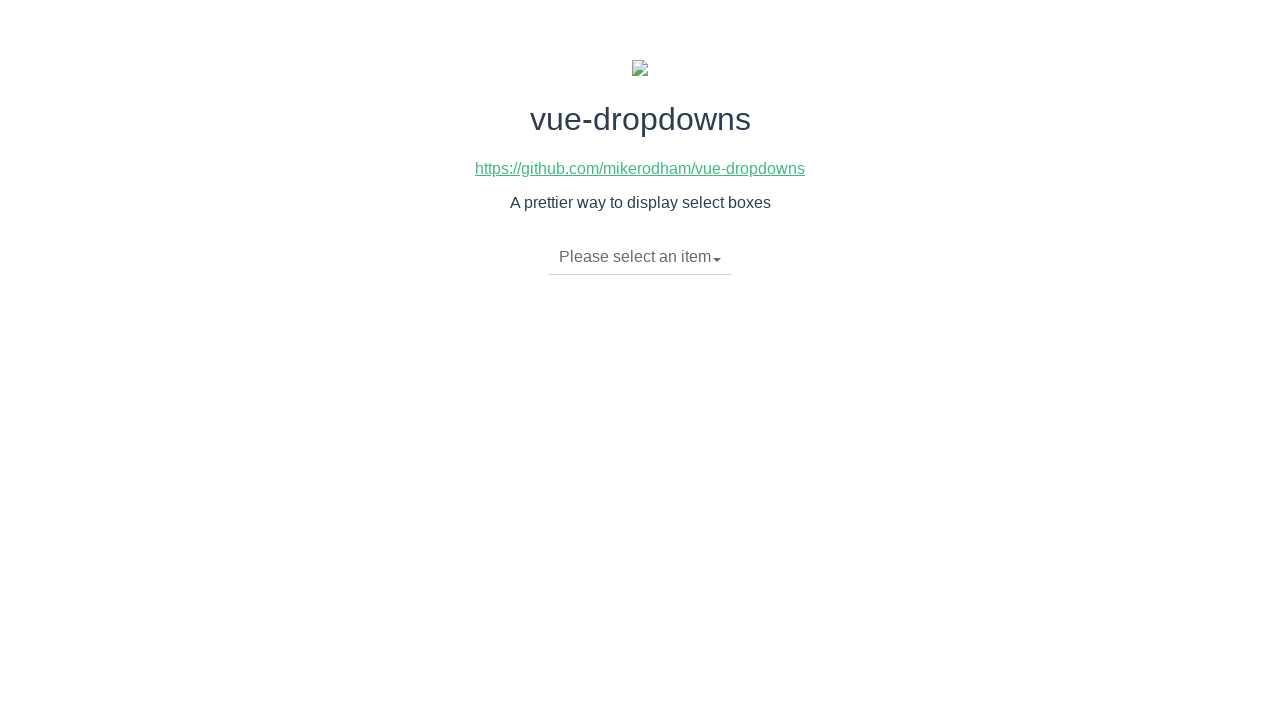

Clicked dropdown toggle to open menu at (640, 257) on li.dropdown-toggle
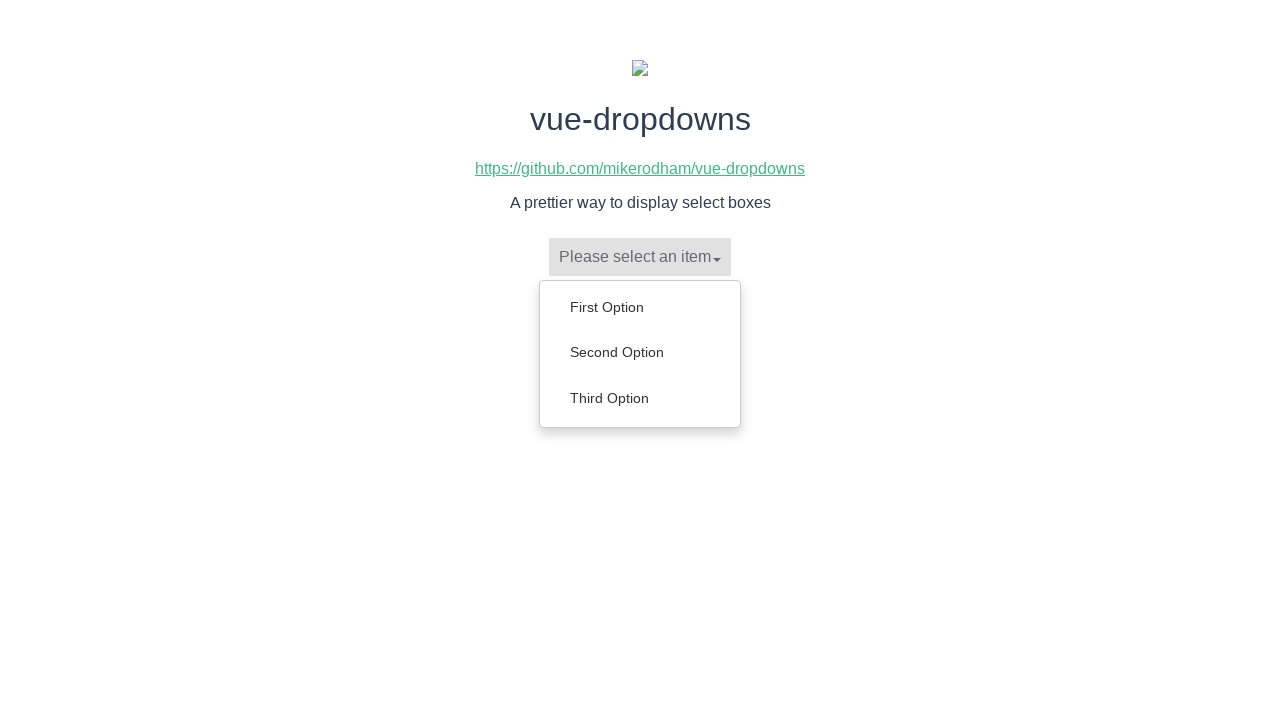

Dropdown menu items became visible
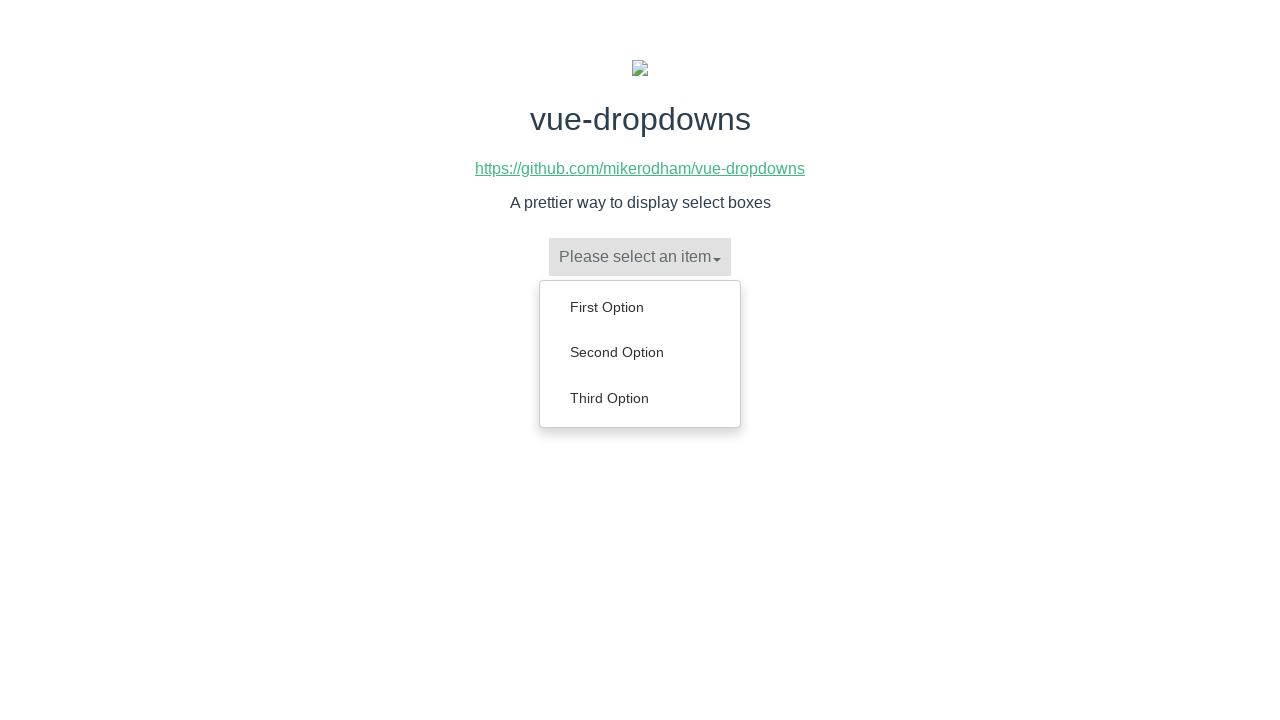

Retrieved all dropdown menu items
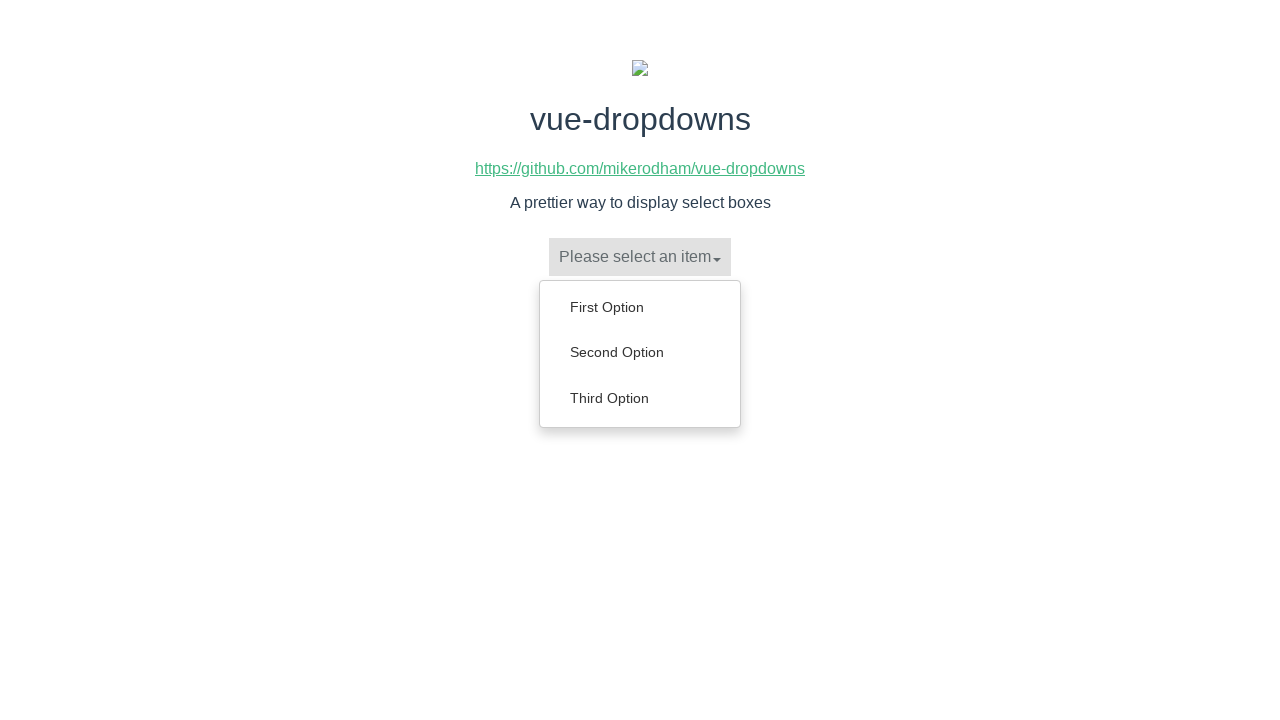

Clicked 'Second Option' from dropdown menu
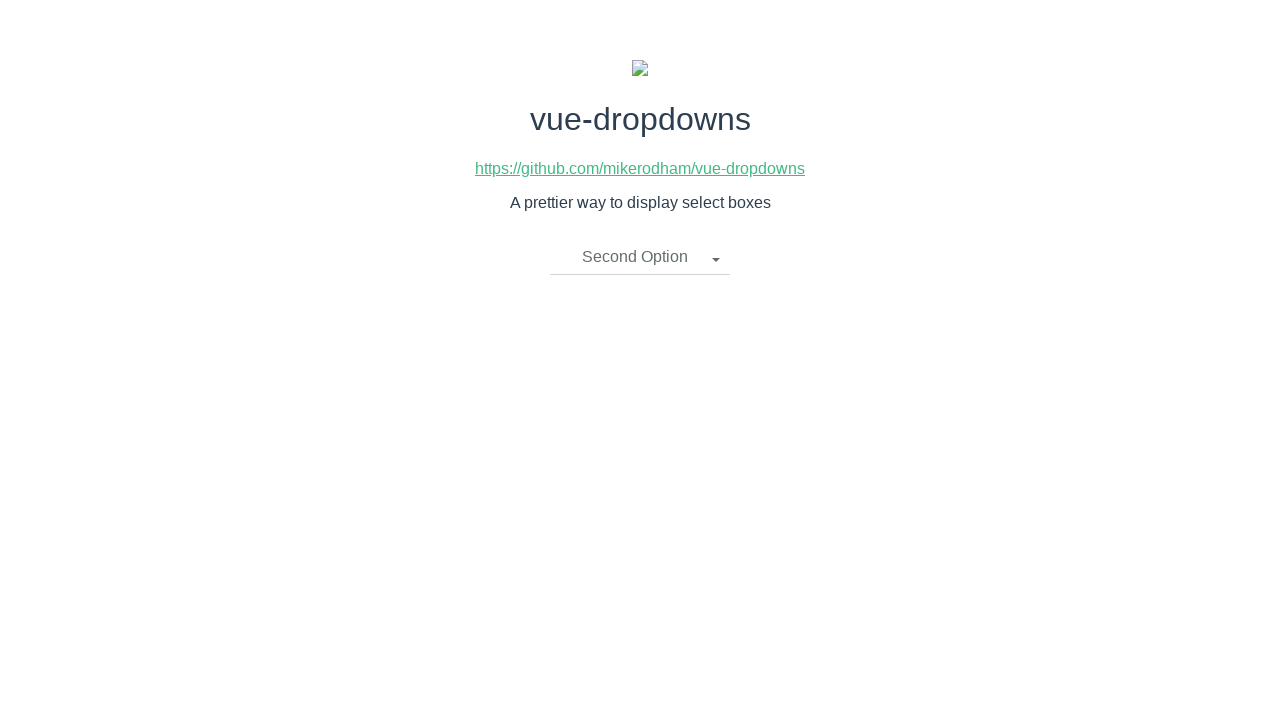

Verified 'Second Option' is now selected in dropdown
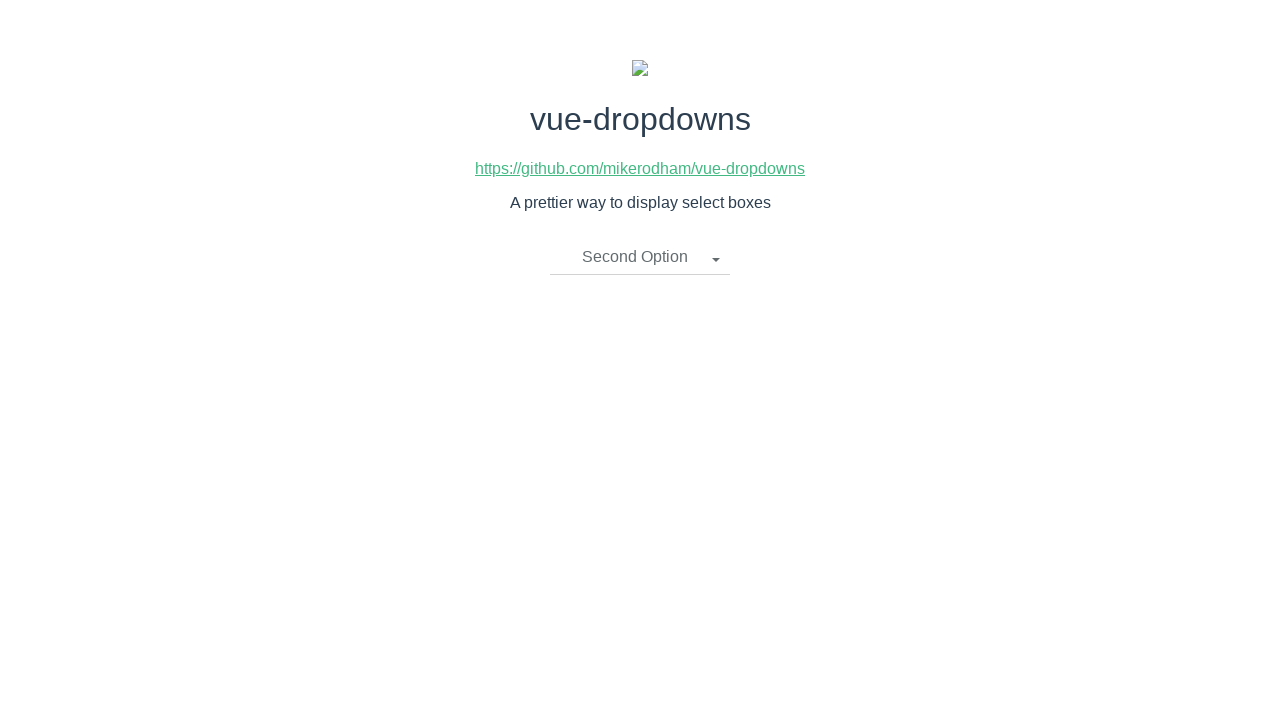

Clicked dropdown toggle to open menu at (640, 257) on li.dropdown-toggle
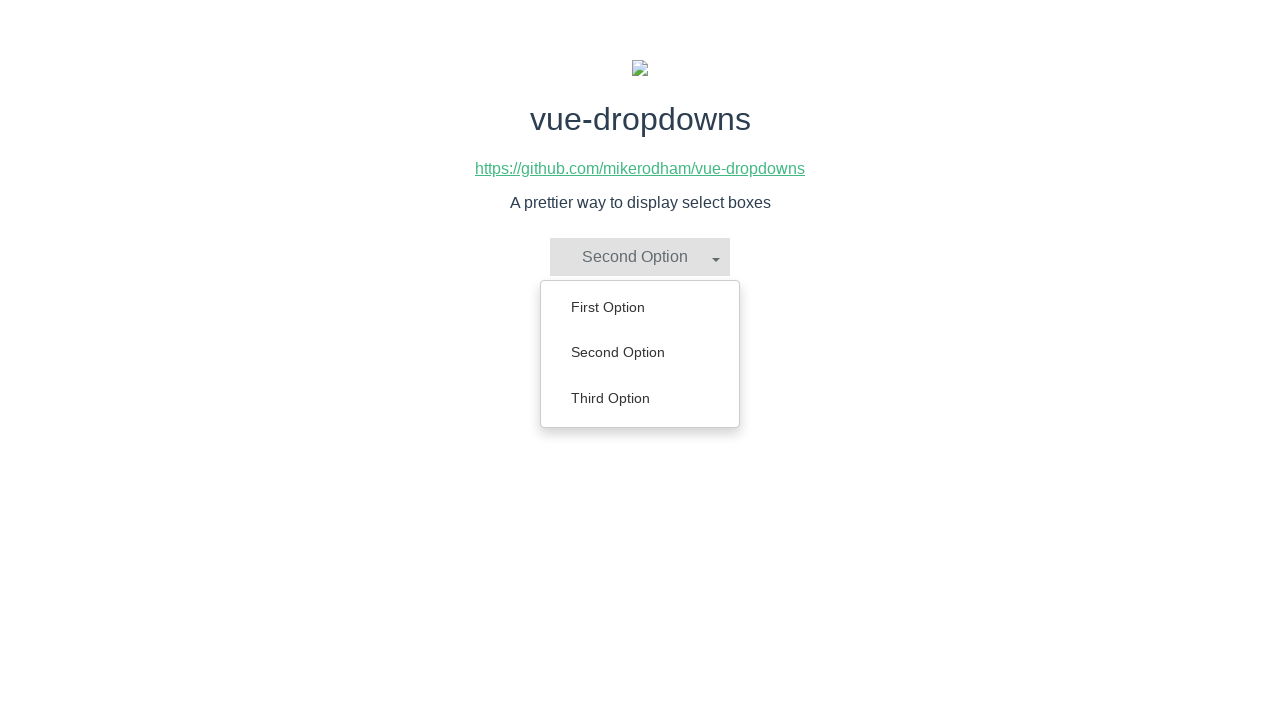

Dropdown menu items became visible
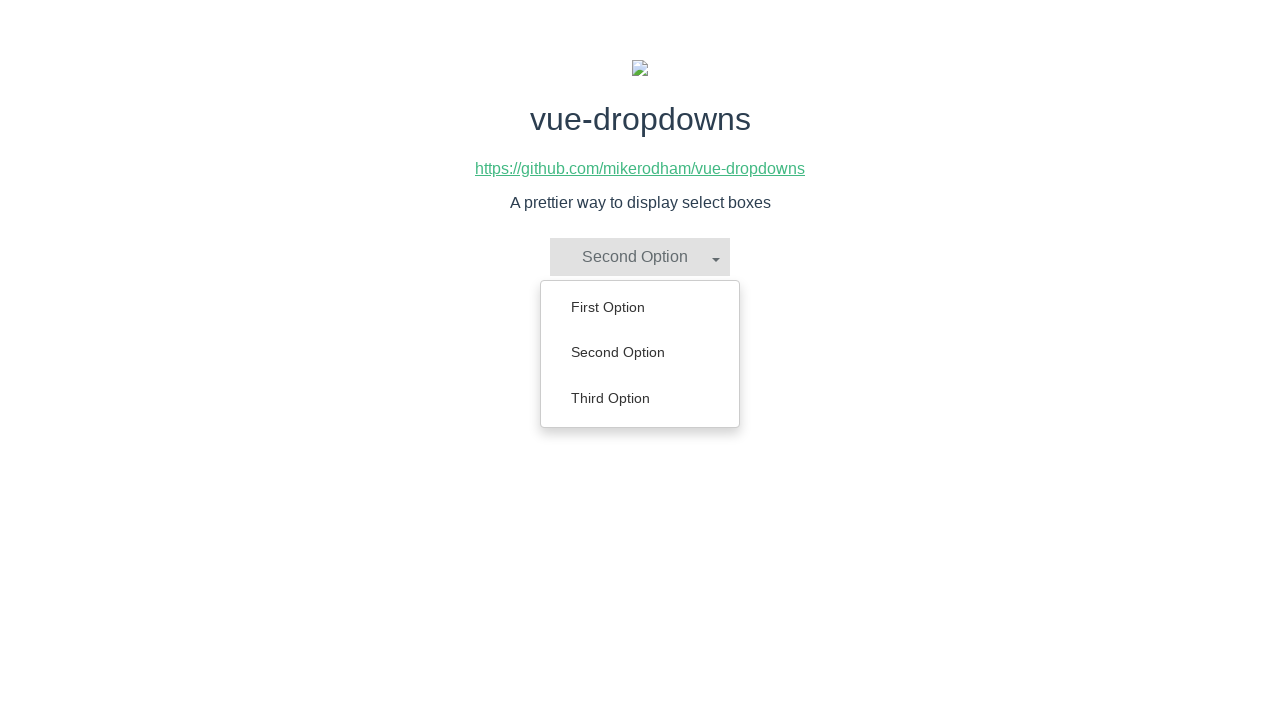

Retrieved all dropdown menu items
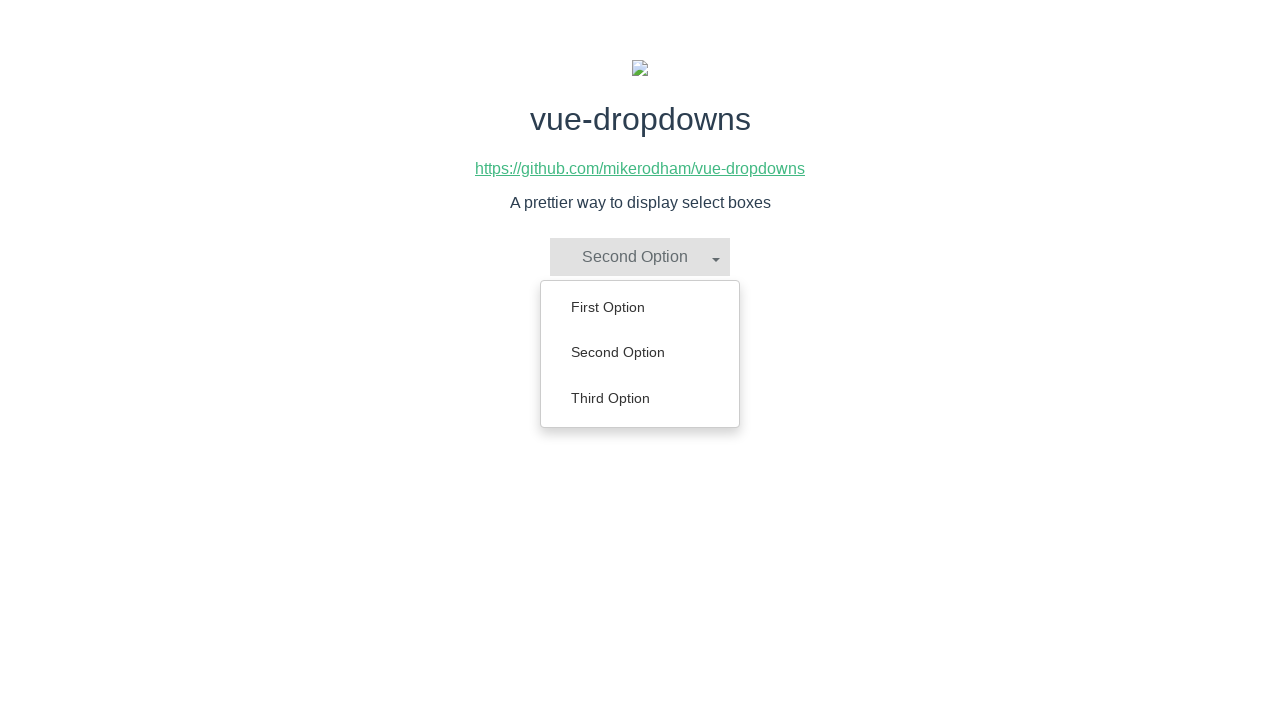

Clicked 'Third Option' from dropdown menu
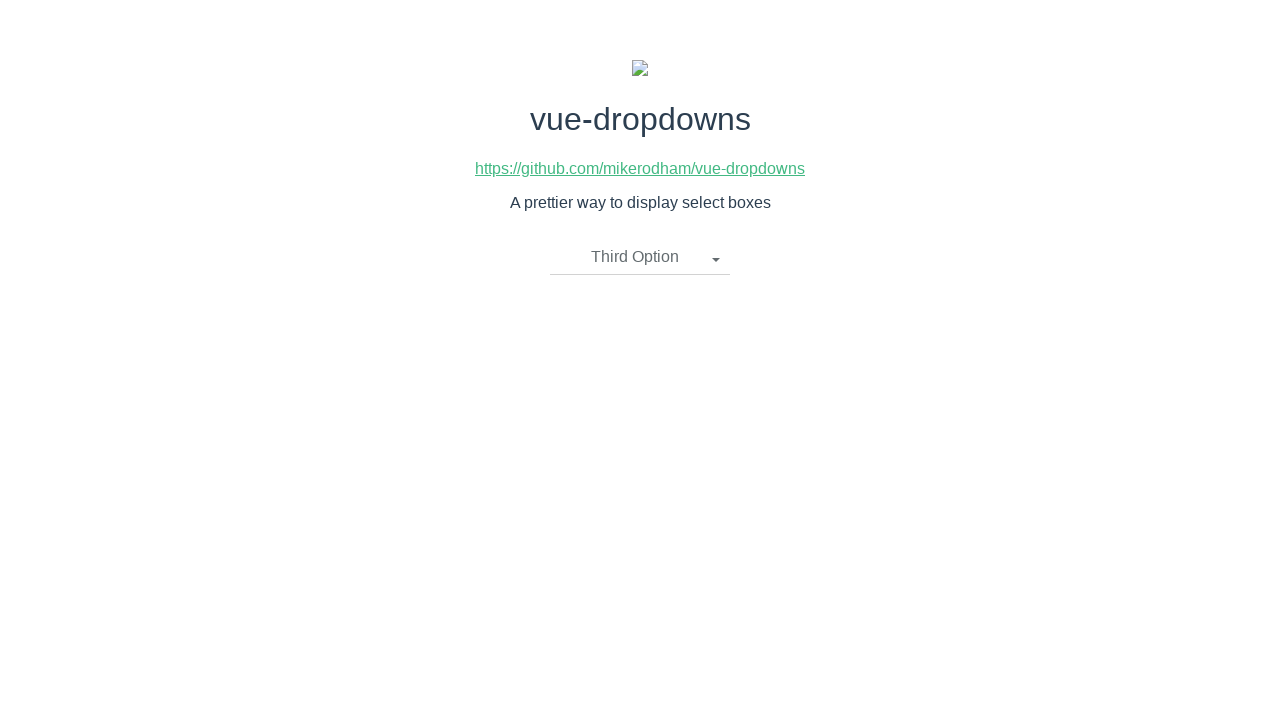

Verified 'Third Option' is now selected in dropdown
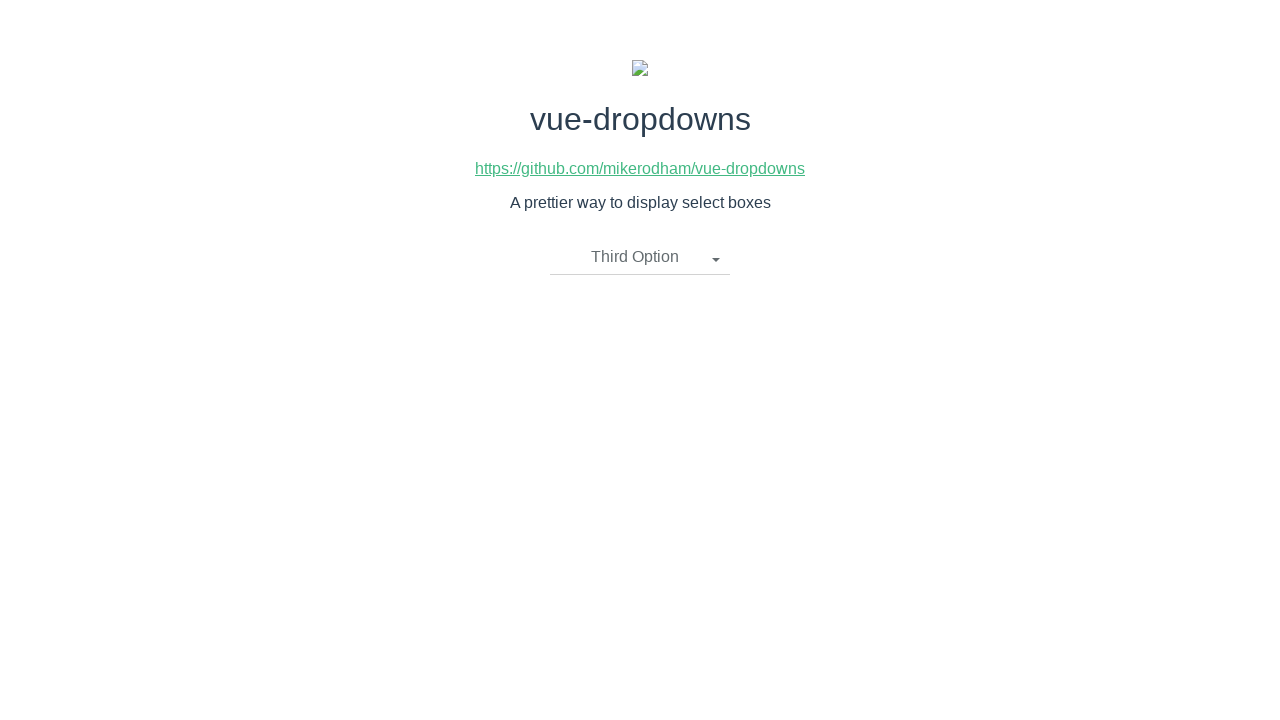

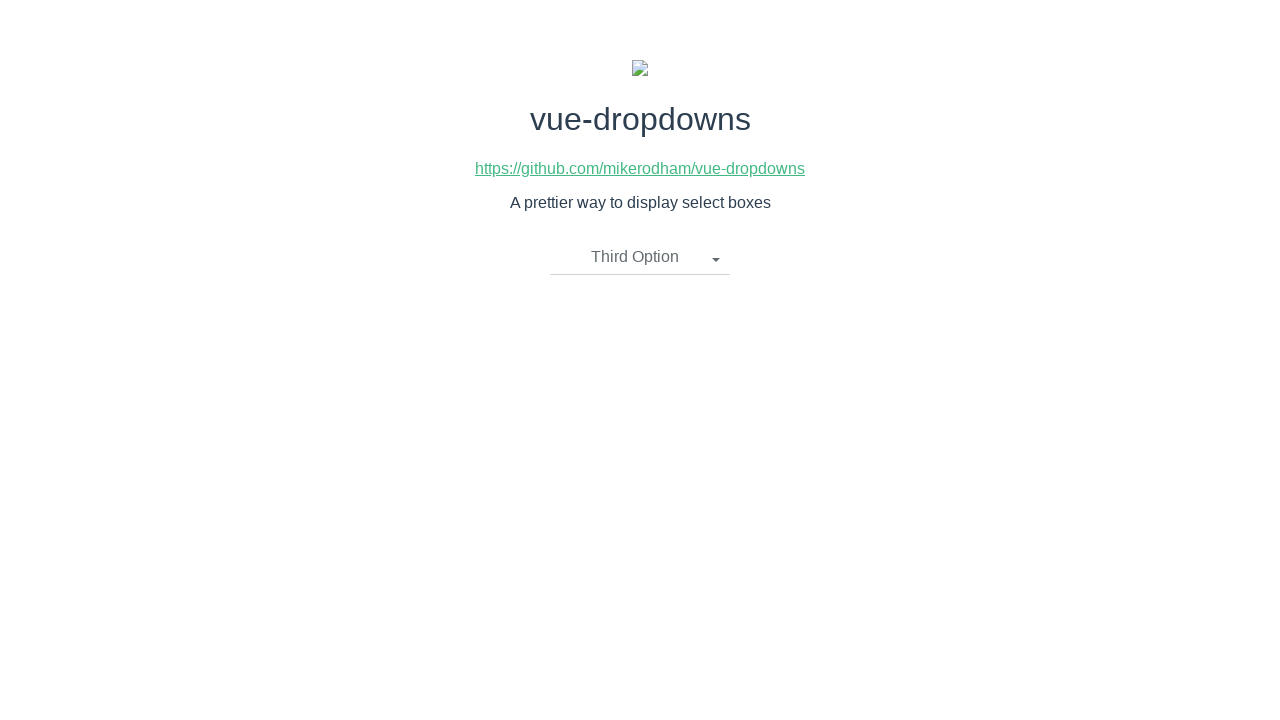